Tests clearing the complete state of all items by checking and then unchecking the "Mark all as complete" checkbox

Starting URL: https://demo.playwright.dev/todomvc

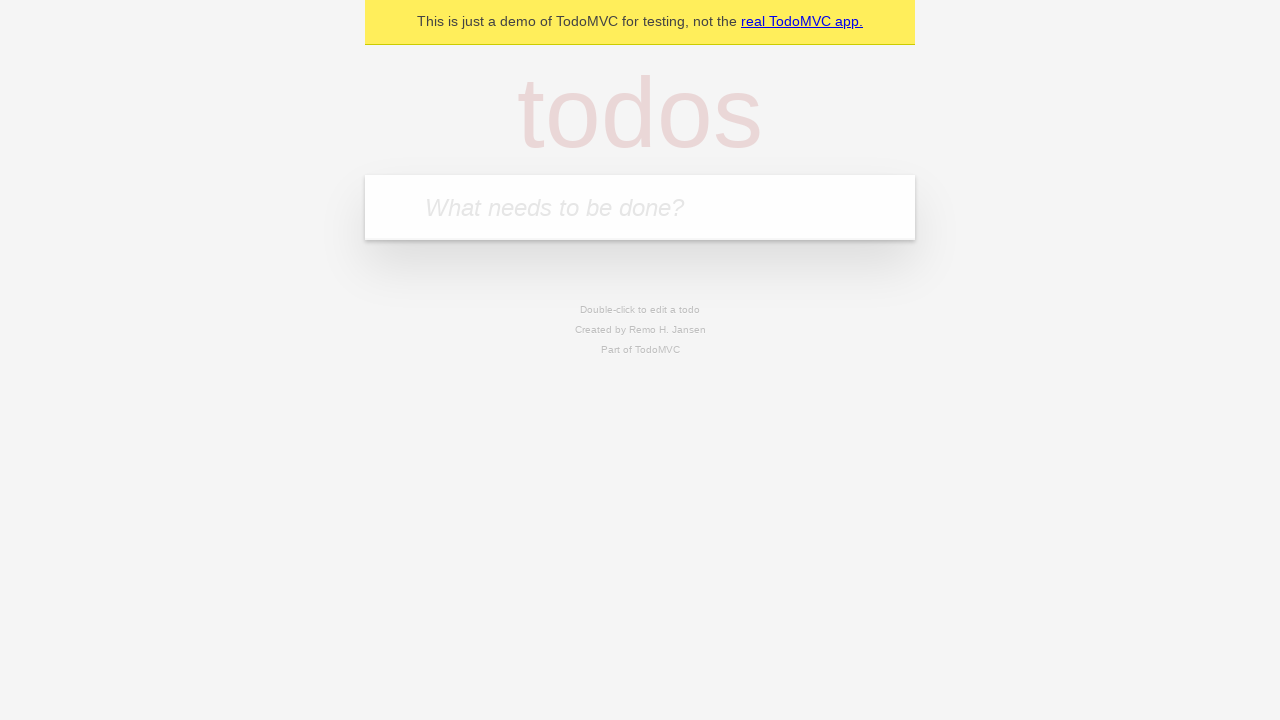

Filled todo input with 'buy some cheese' on internal:attr=[placeholder="What needs to be done?"i]
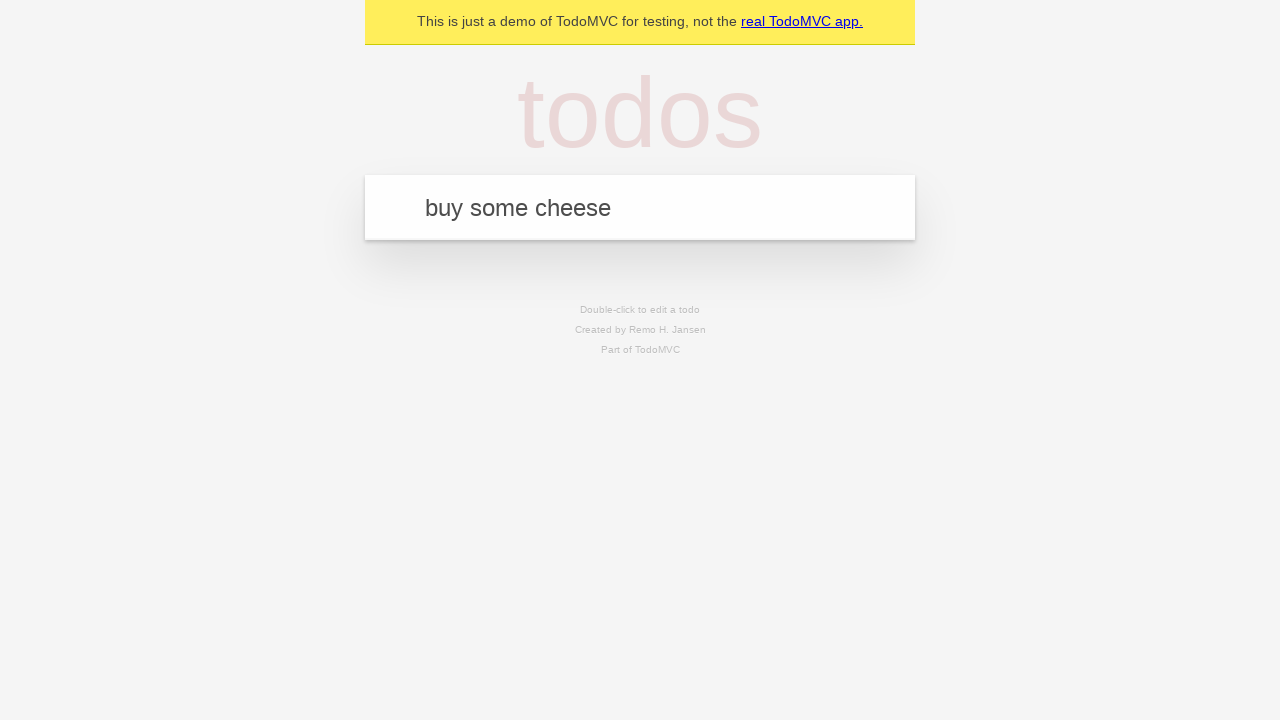

Pressed Enter to add first todo on internal:attr=[placeholder="What needs to be done?"i]
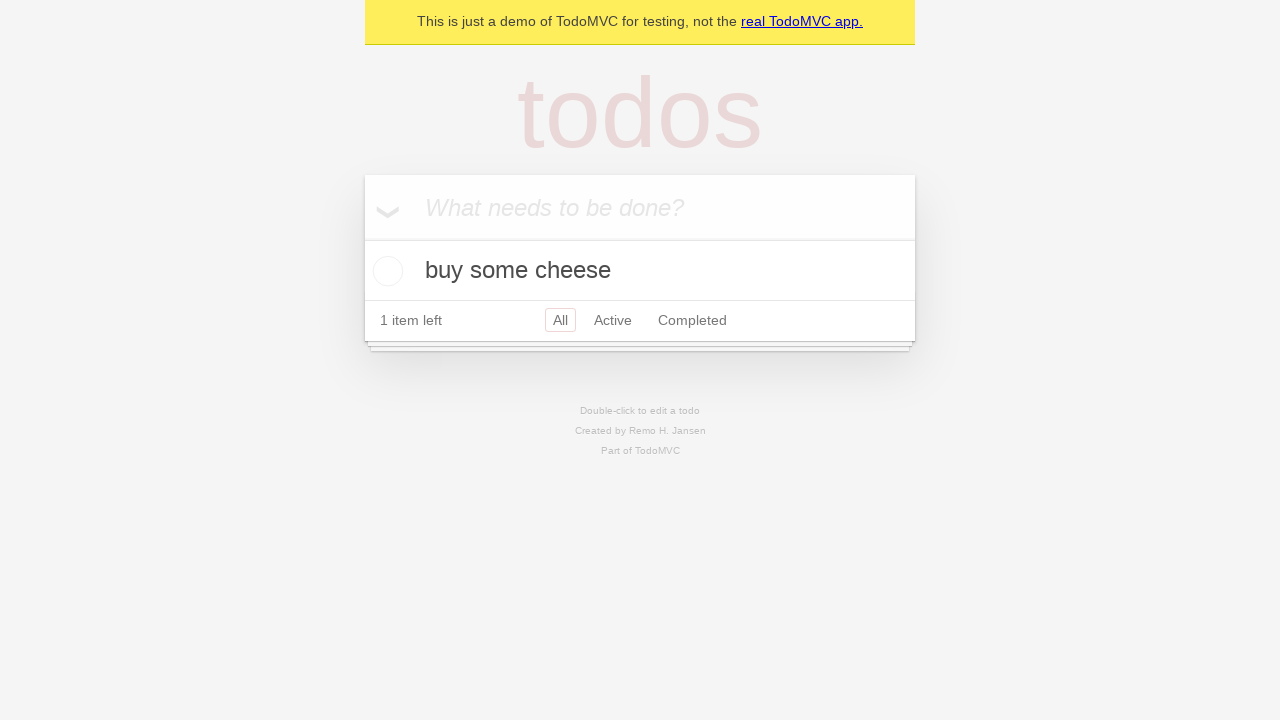

Filled todo input with 'feed the cat' on internal:attr=[placeholder="What needs to be done?"i]
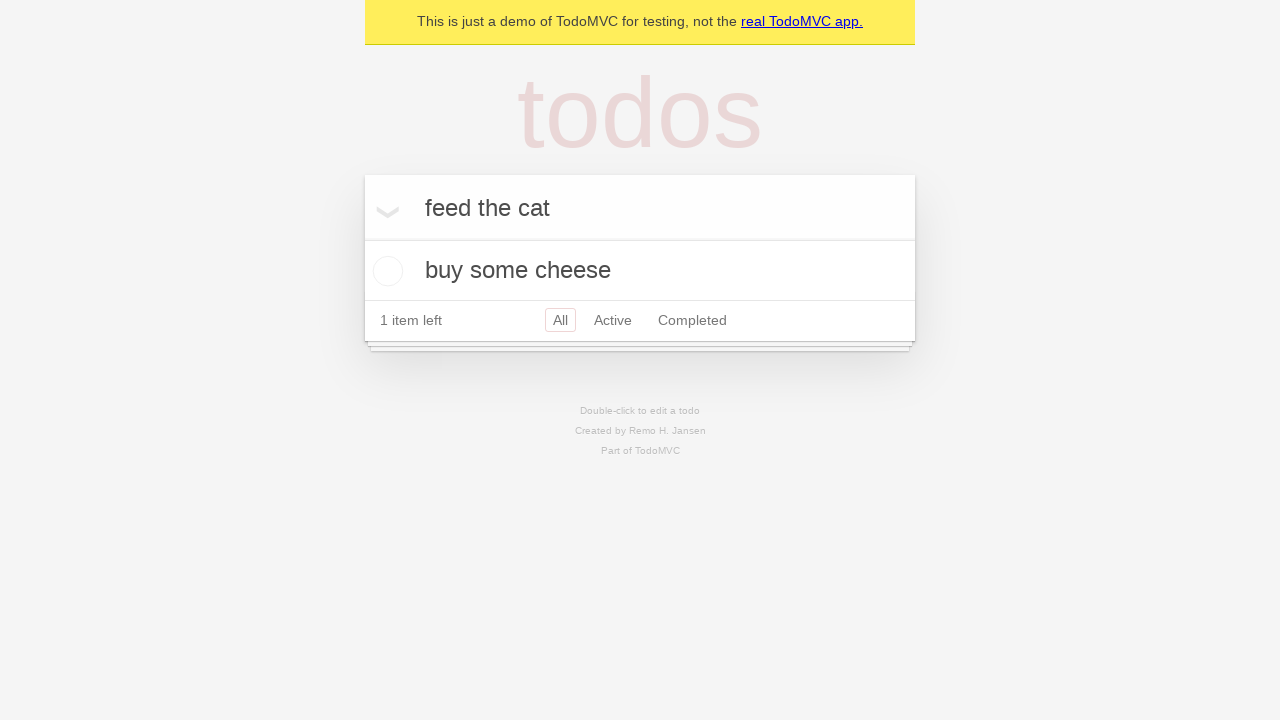

Pressed Enter to add second todo on internal:attr=[placeholder="What needs to be done?"i]
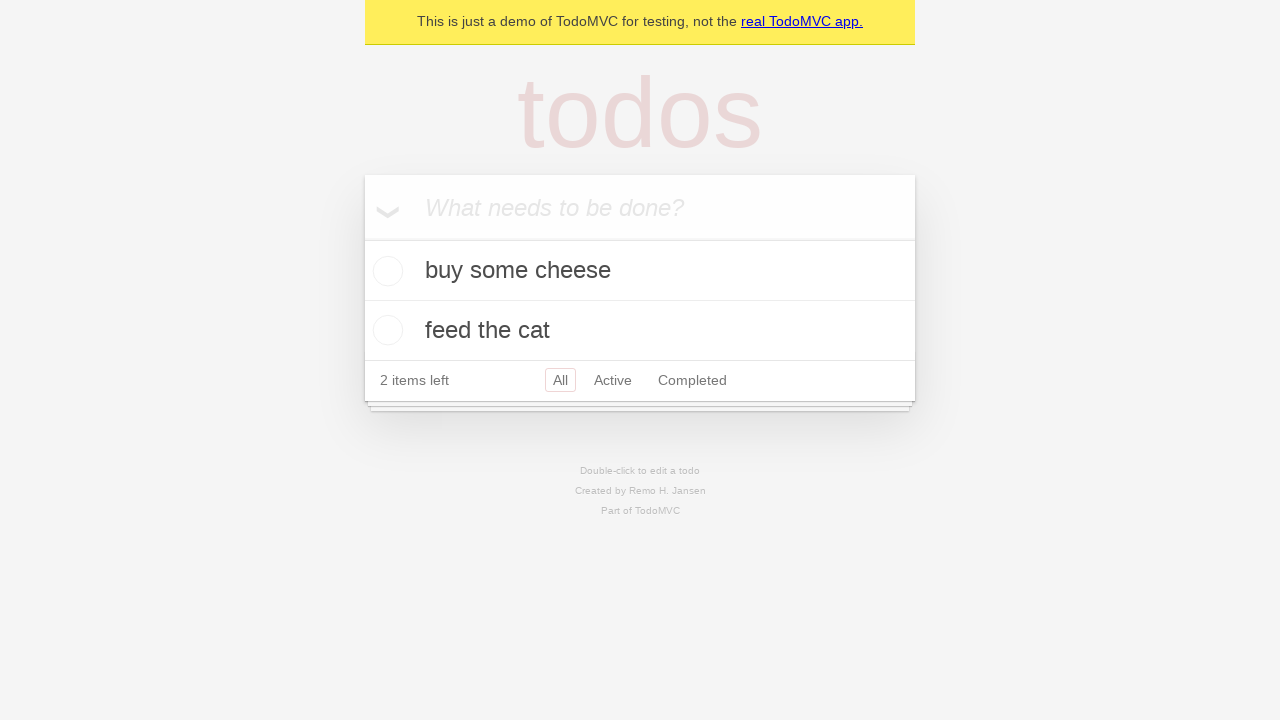

Filled todo input with 'book a doctors appointment' on internal:attr=[placeholder="What needs to be done?"i]
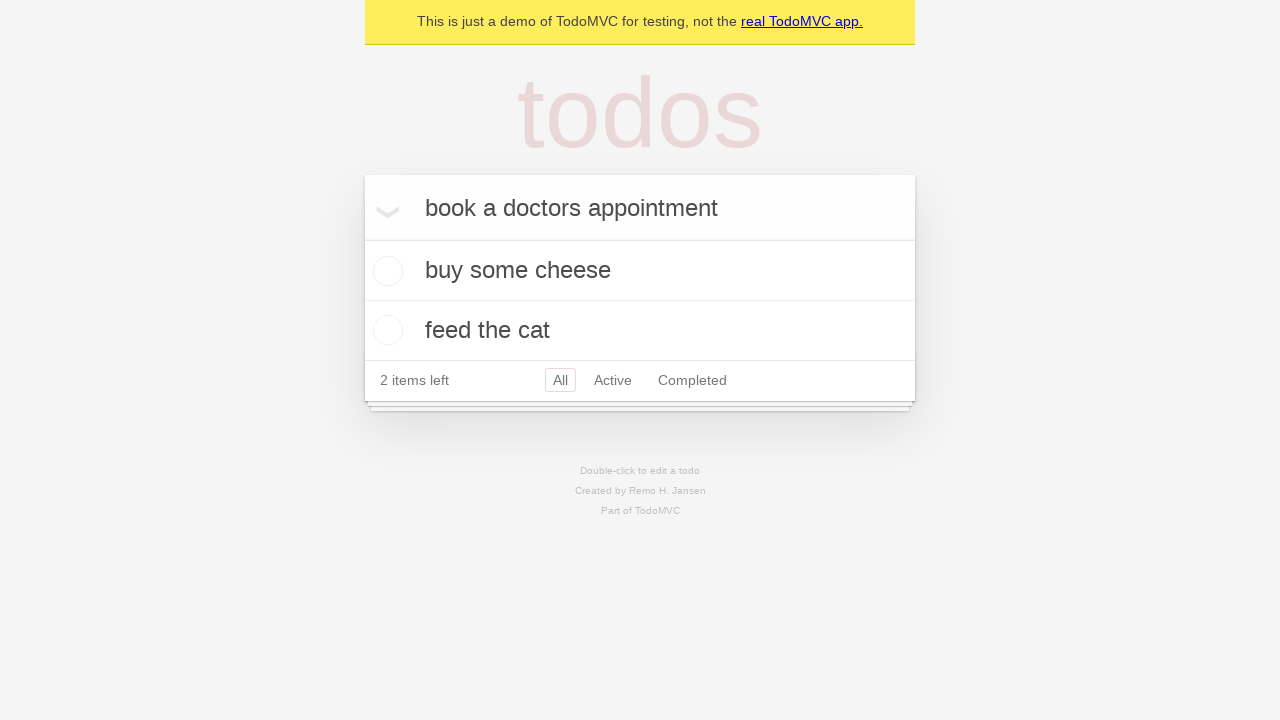

Pressed Enter to add third todo on internal:attr=[placeholder="What needs to be done?"i]
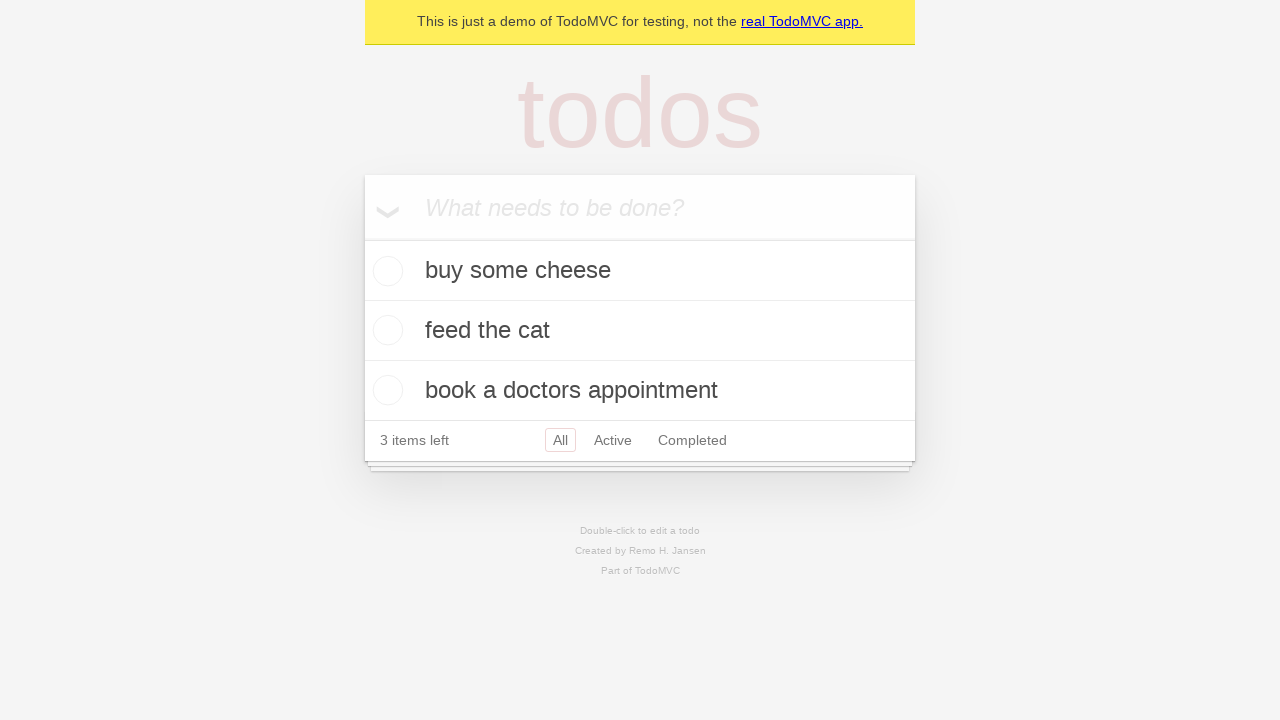

Checked 'Mark all as complete' checkbox to mark all todos as complete at (362, 238) on internal:label="Mark all as complete"i
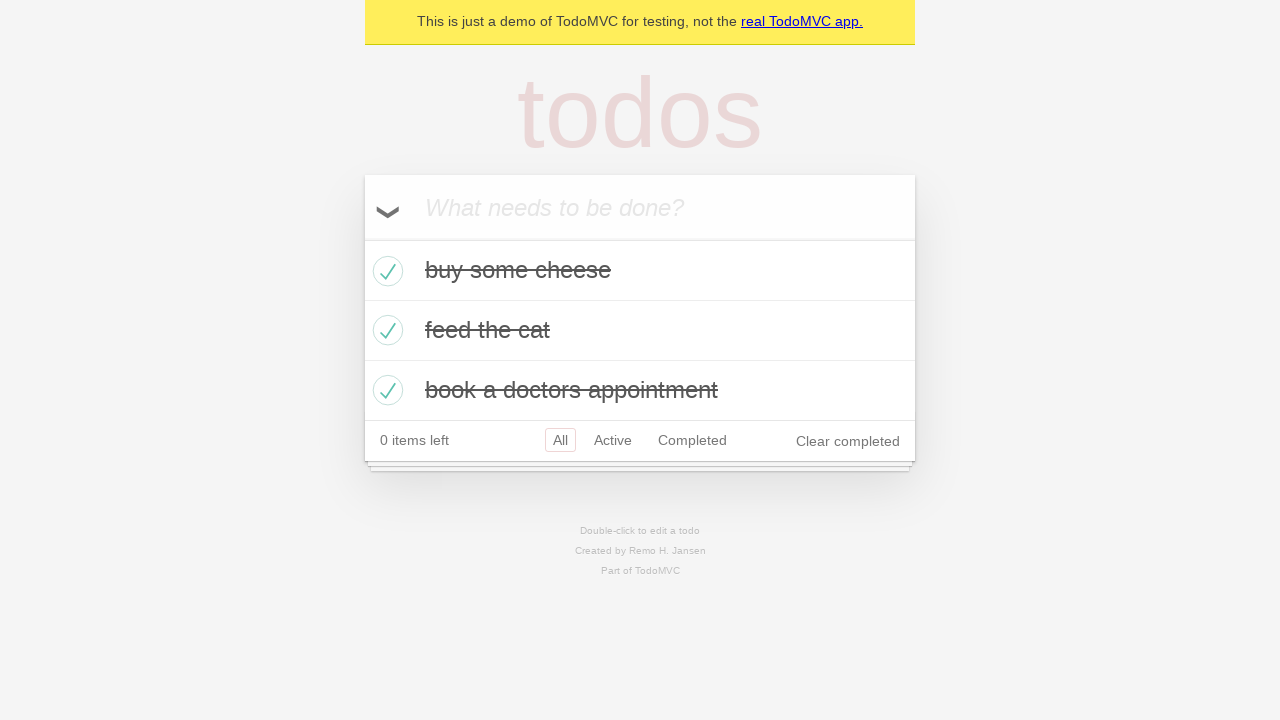

Unchecked 'Mark all as complete' checkbox to clear complete state of all todos at (362, 238) on internal:label="Mark all as complete"i
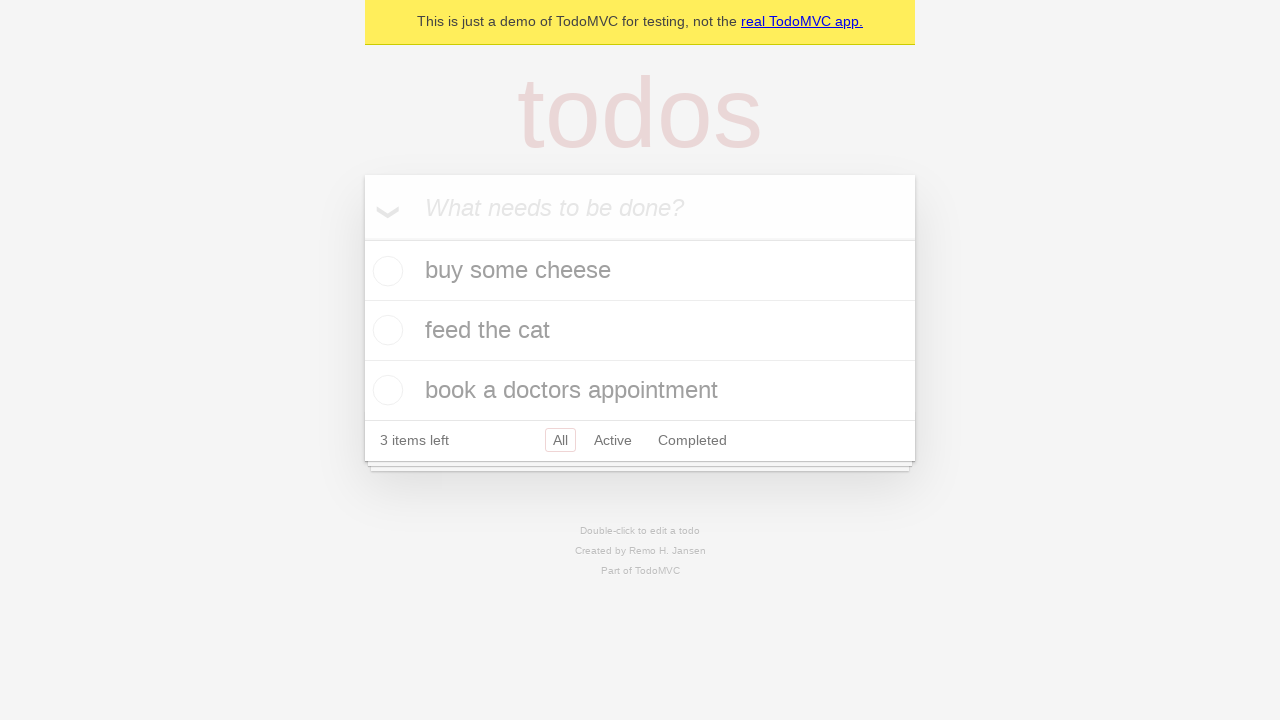

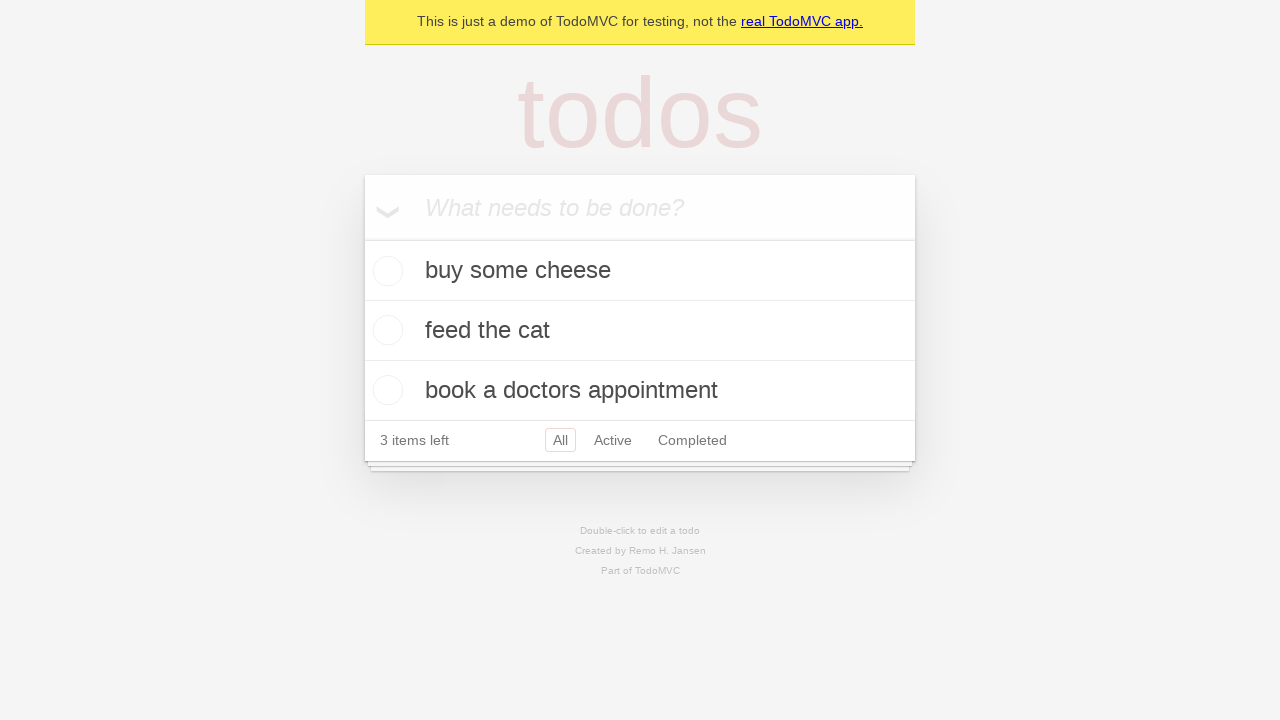